Tests iframe navigation on Oracle Java documentation by switching between frames and clicking on package and class links

Starting URL: https://docs.oracle.com/javase/8/docs/api/

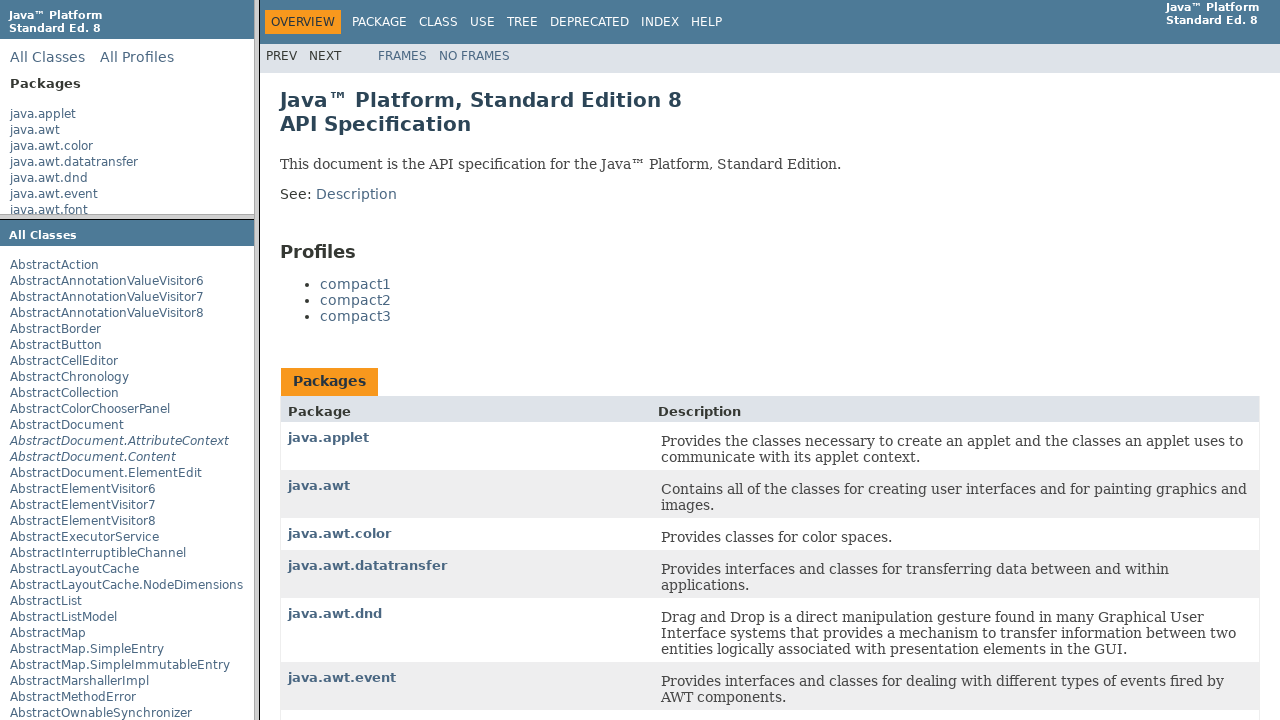

Located packageListFrame iframe
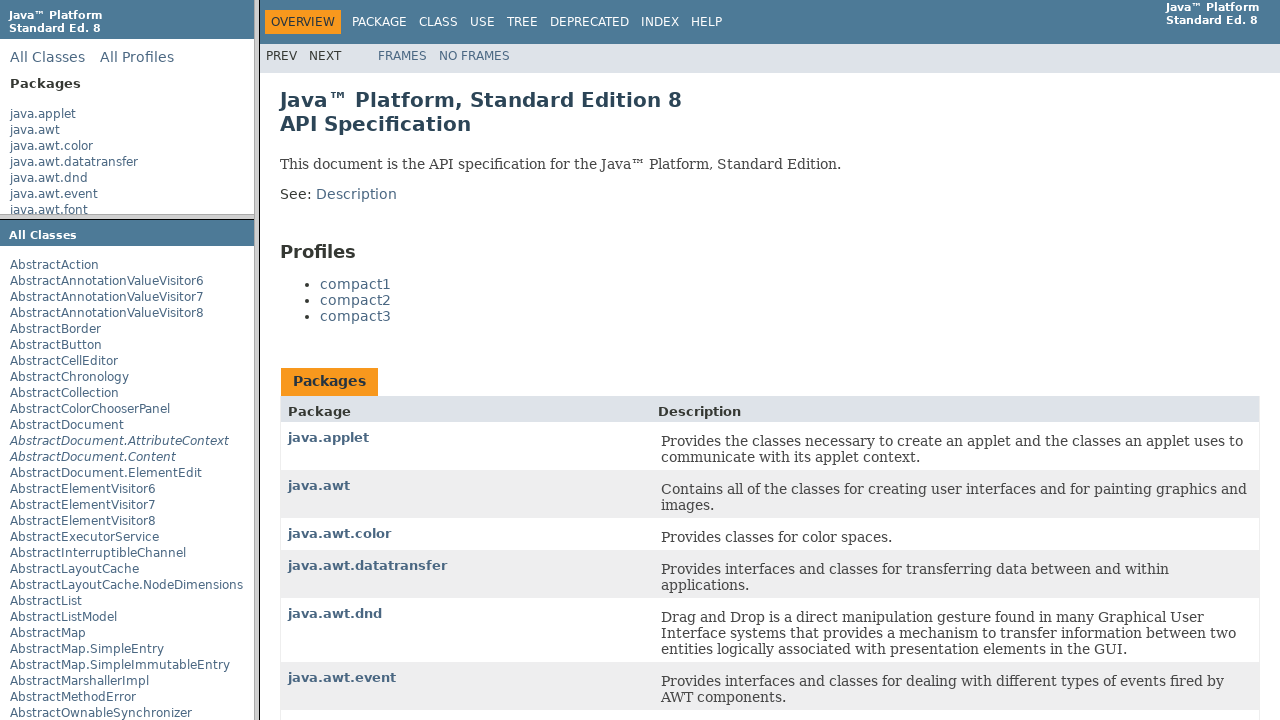

Clicked on java.awt package link in package list frame at (35, 130) on a:text('java.awt')
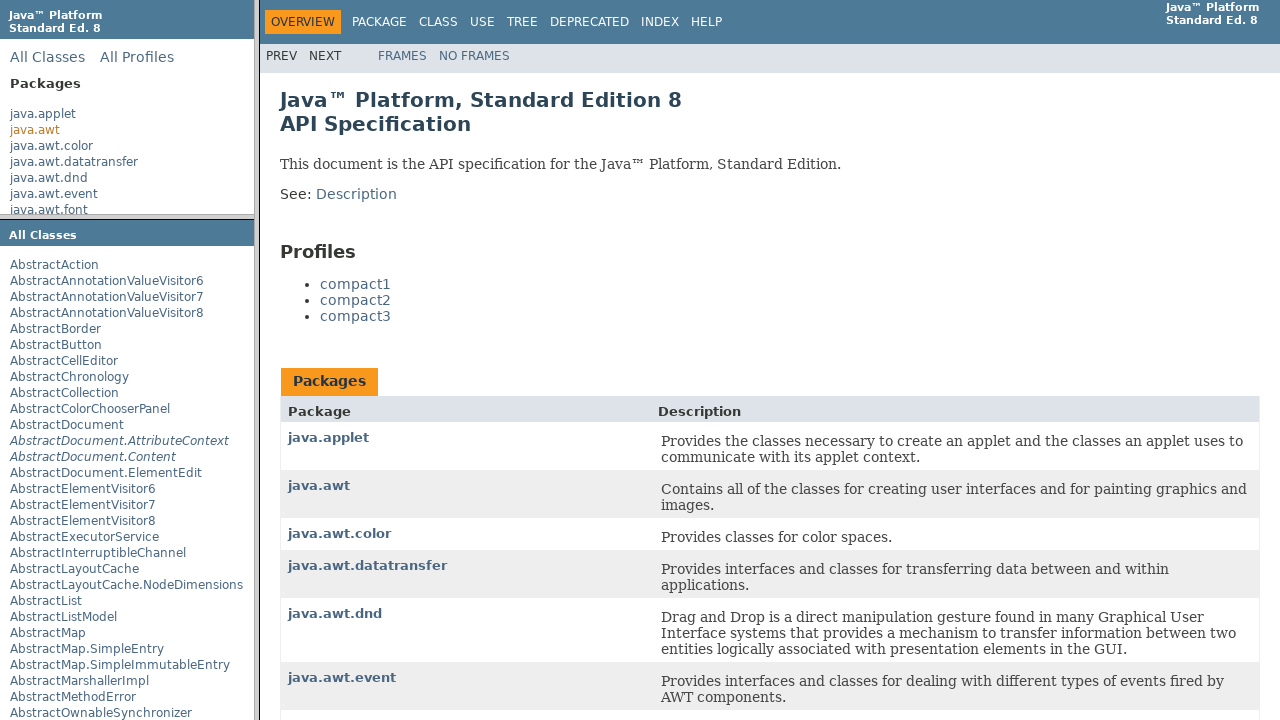

Located packageFrame iframe
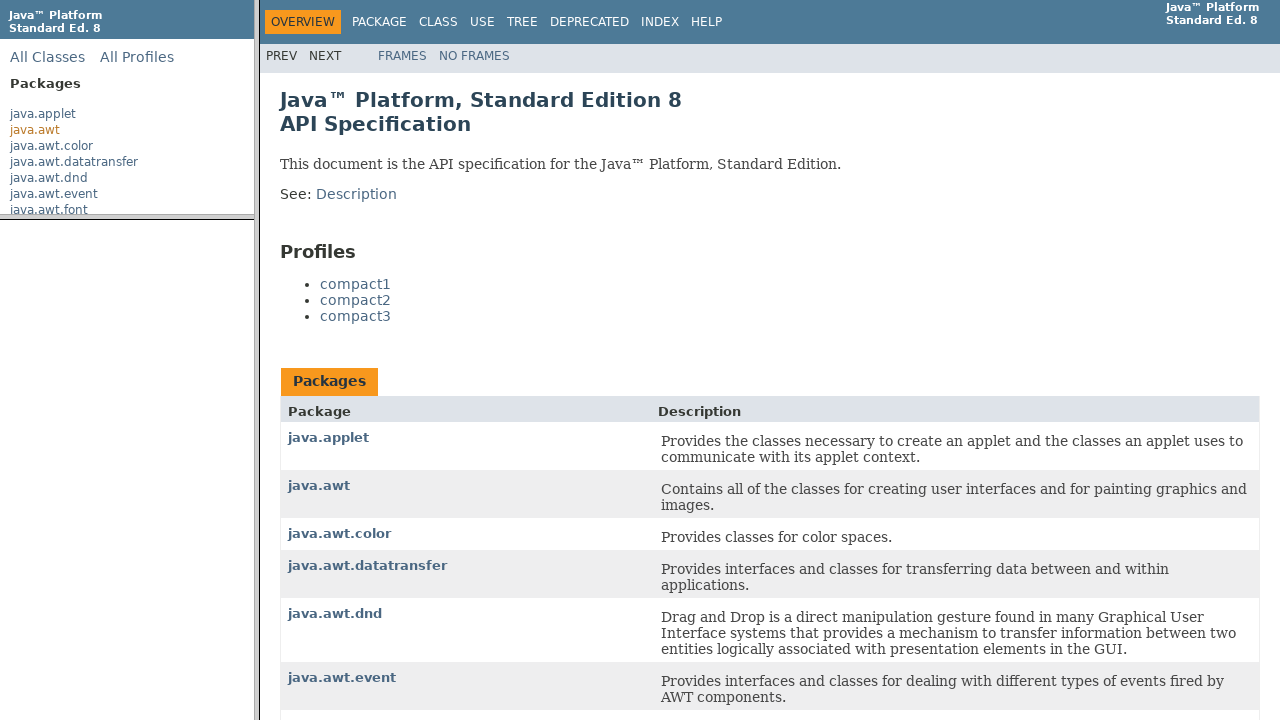

Clicked on Adjustable interface link in package frame at (69, 470) on a:text('Adjustable')
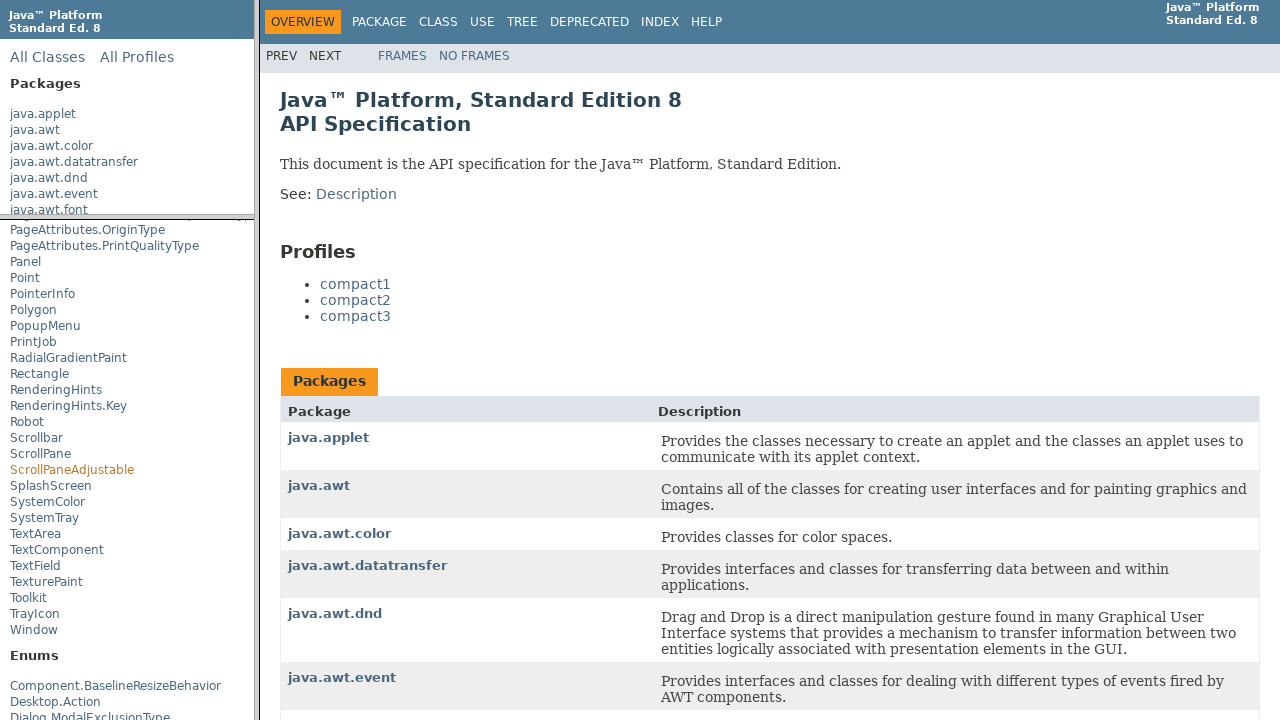

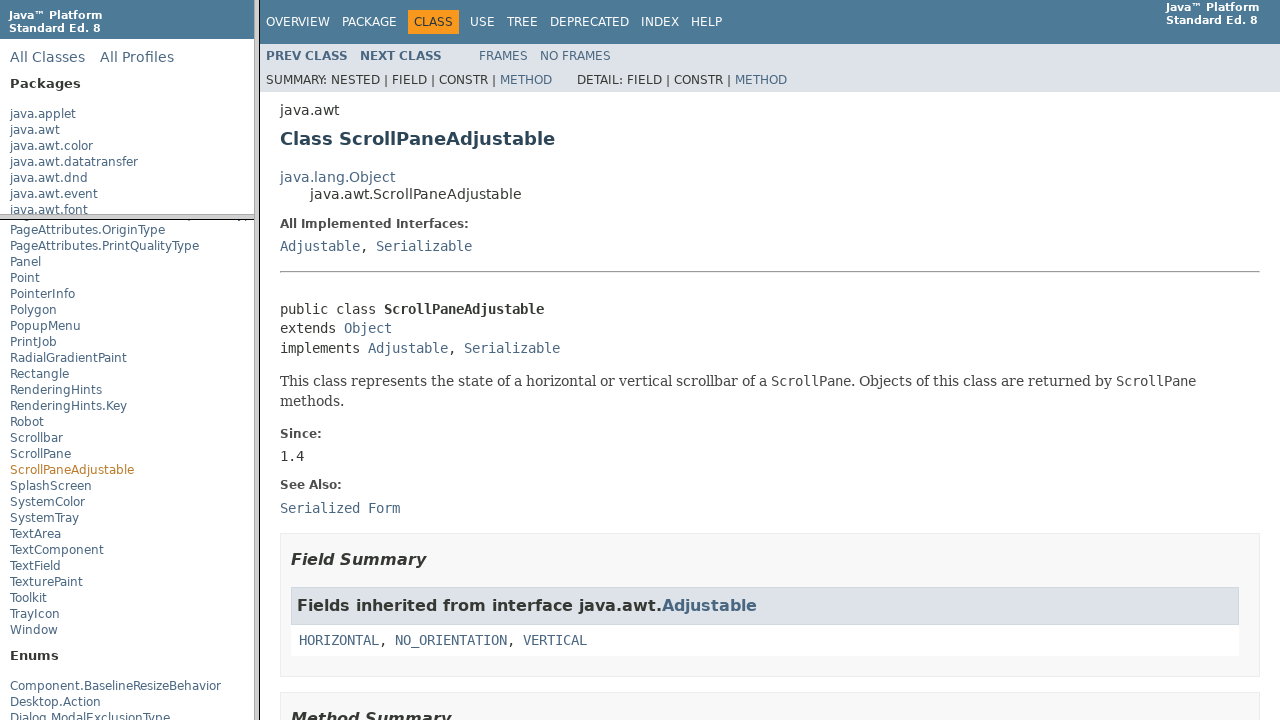